Tests radio button selection functionality by iterating through all radio buttons, checking if they can be selected, and verifying their selection state

Starting URL: https://demoqa.com/radio-button

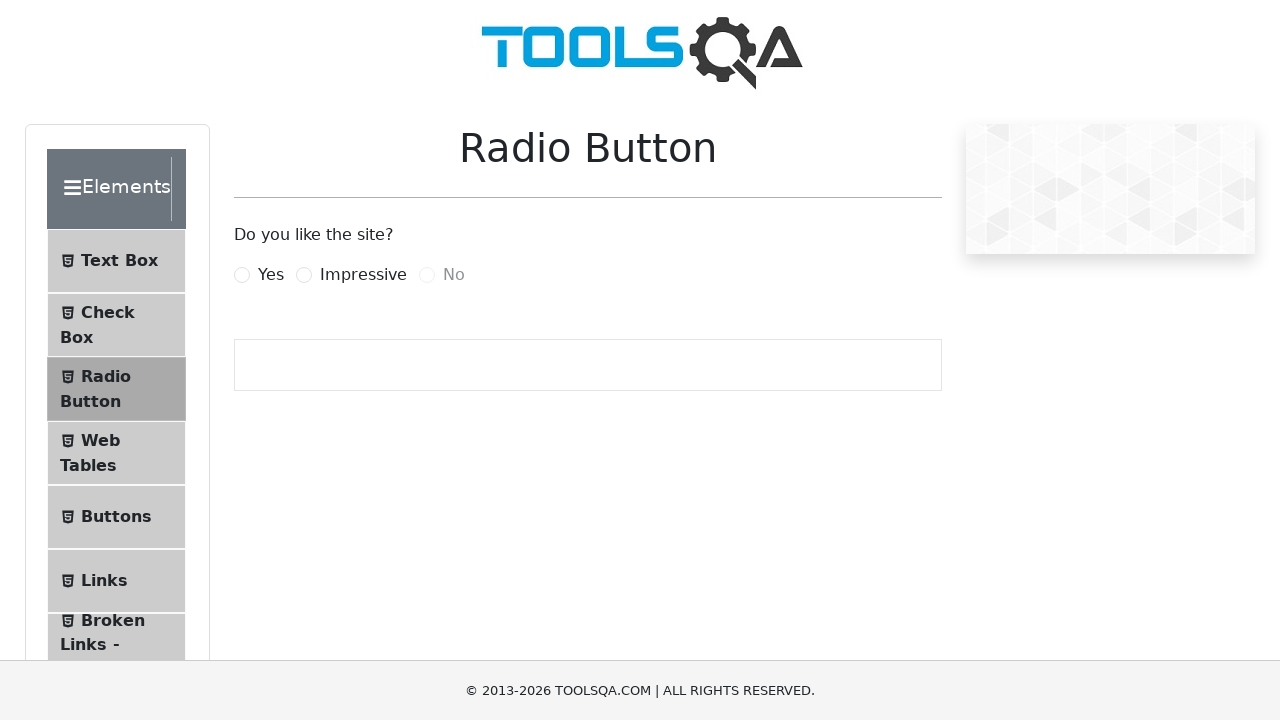

Located all radio buttons with name 'like'
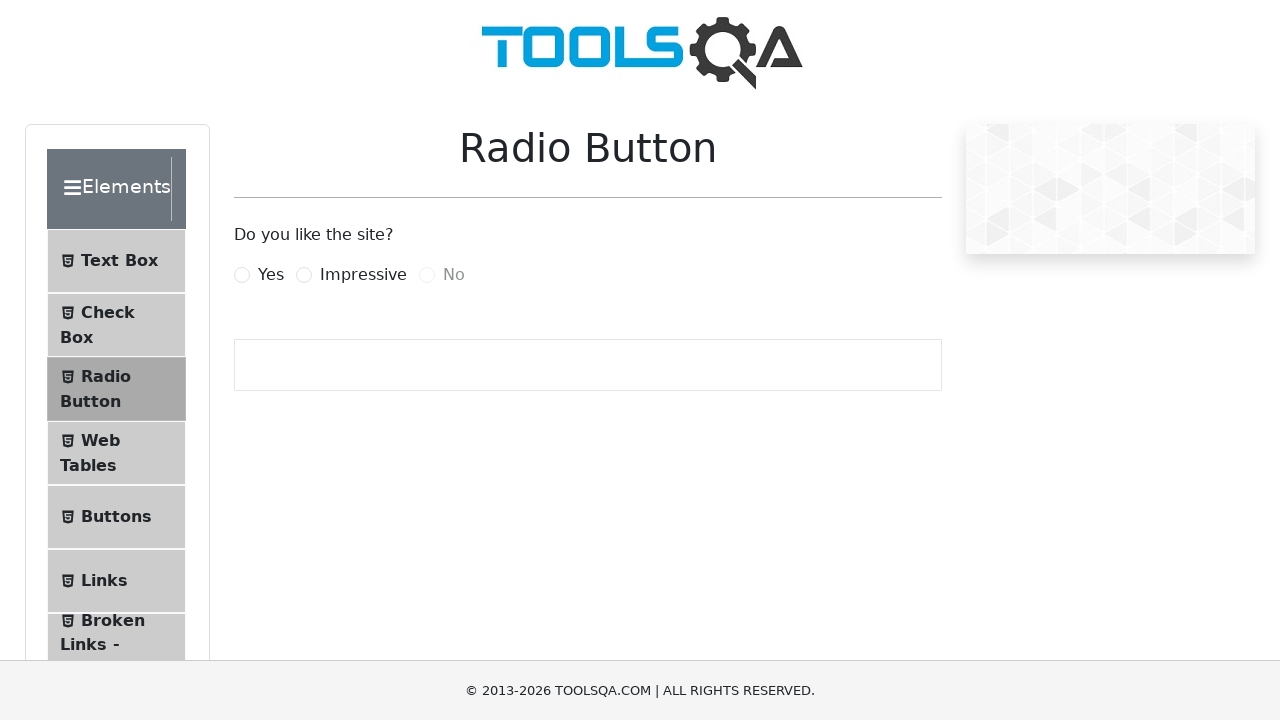

Retrieved radio button ID: yesRadio
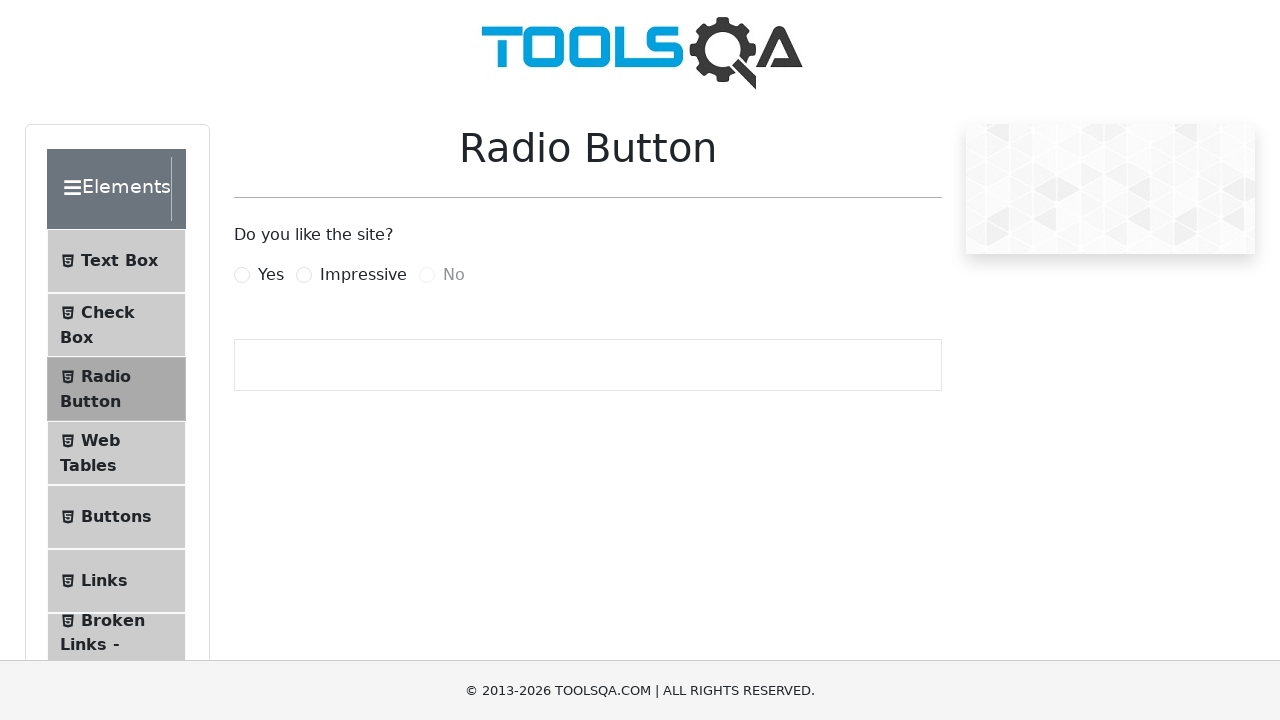

Pressed Space key to select radio button yesRadio on input[name='like'] >> nth=0
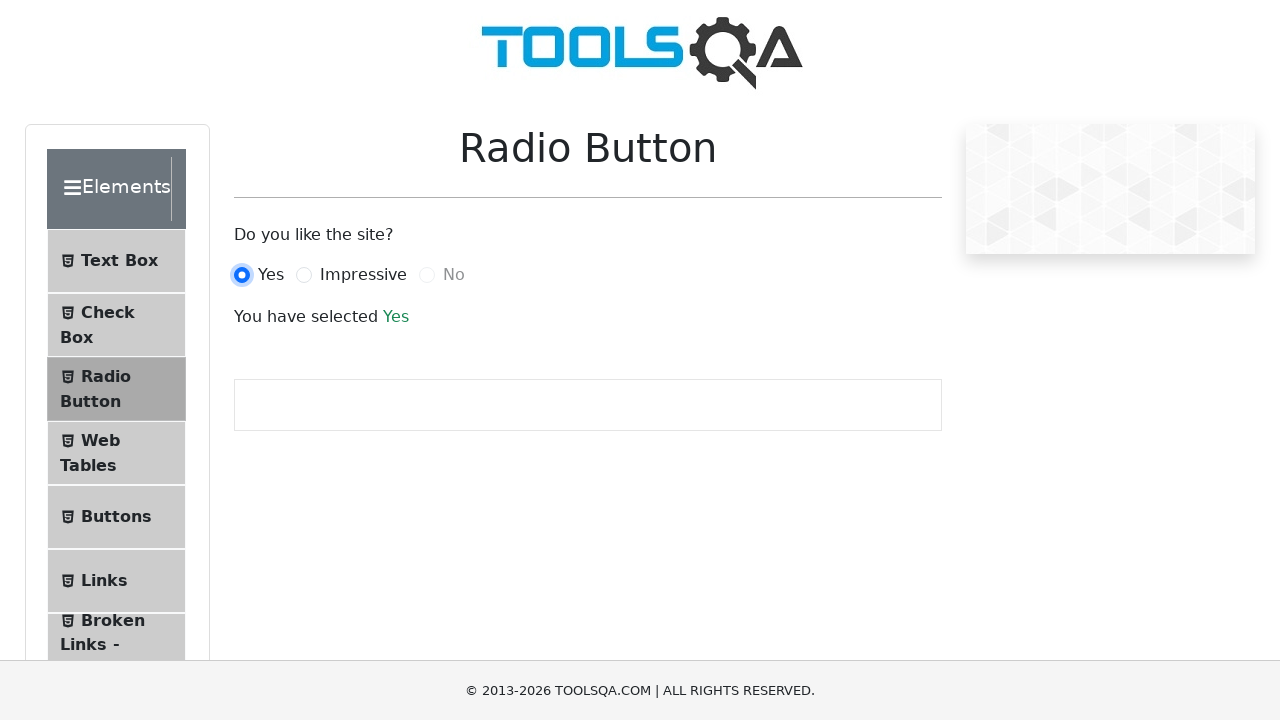

Verified that radio button yesRadio is checked
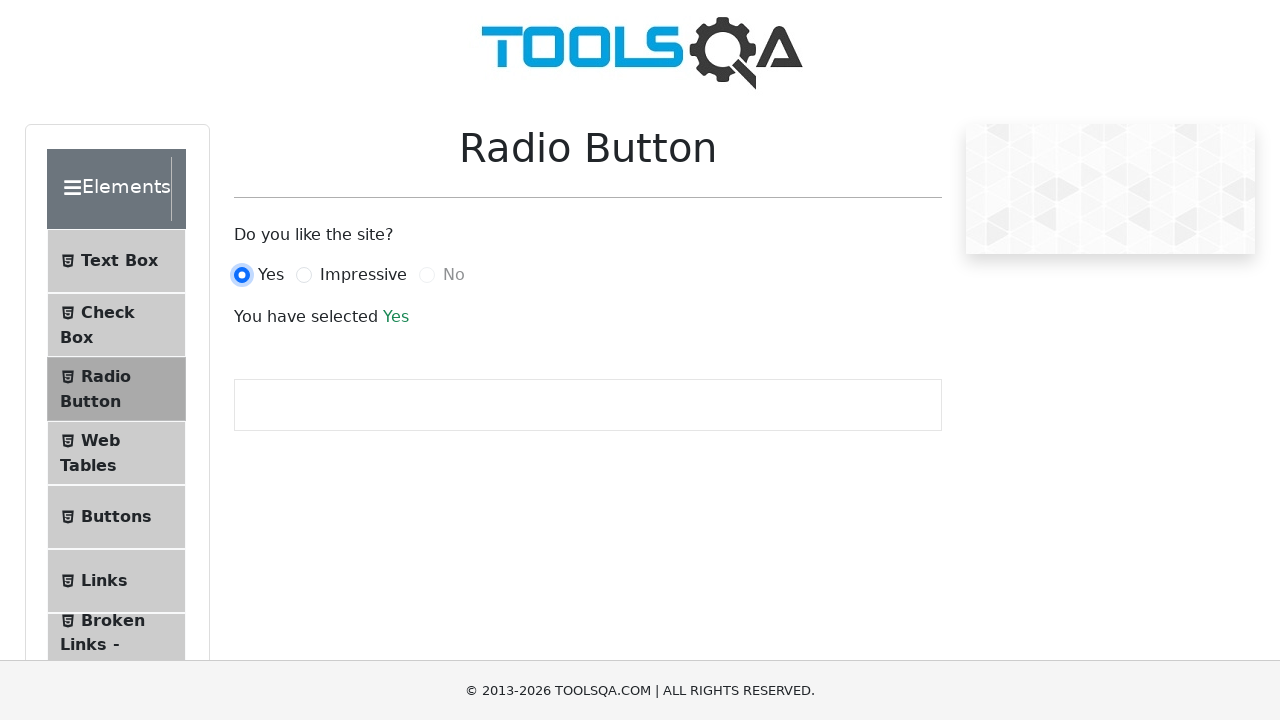

Retrieved radio button ID: impressiveRadio
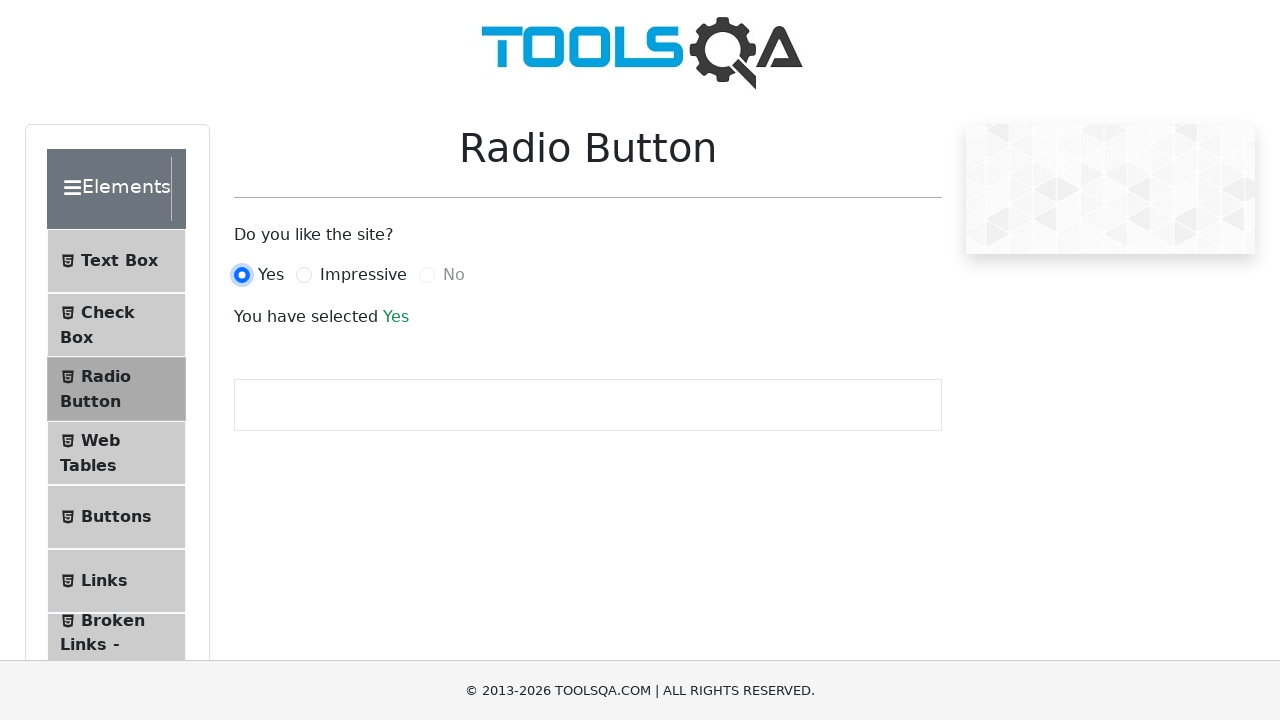

Pressed Space key to select radio button impressiveRadio on input[name='like'] >> nth=1
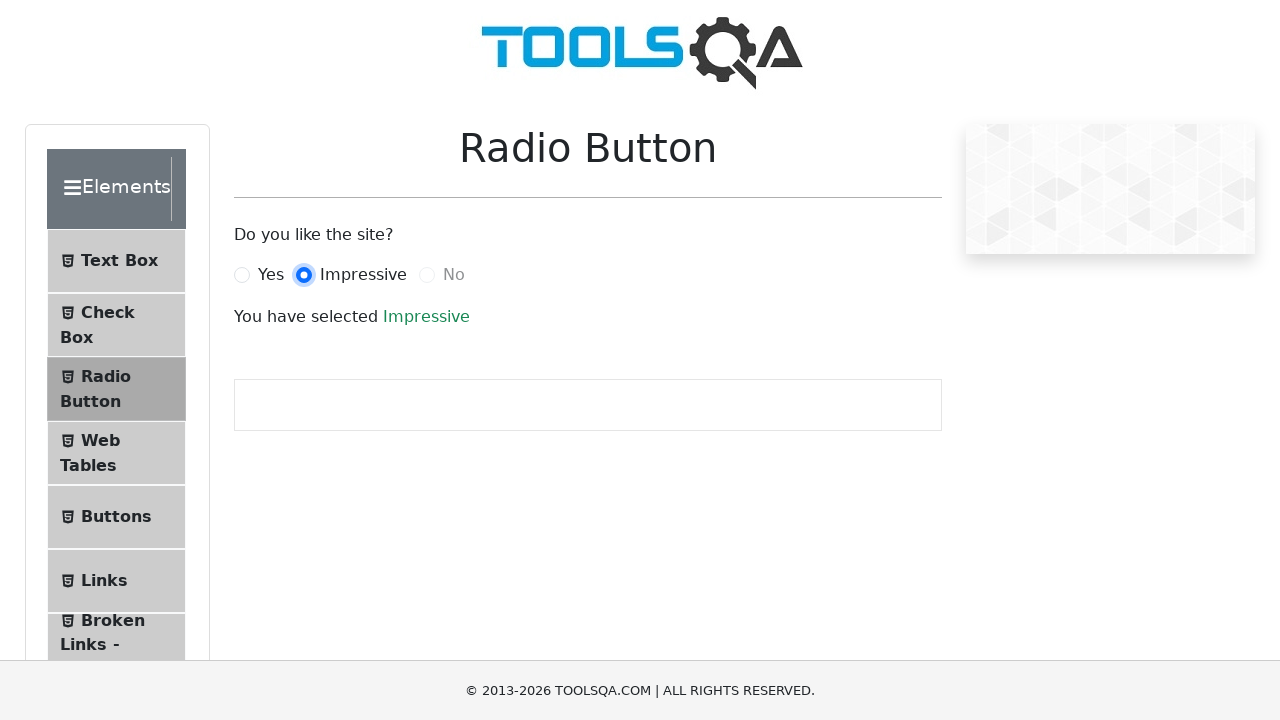

Verified that radio button impressiveRadio is checked
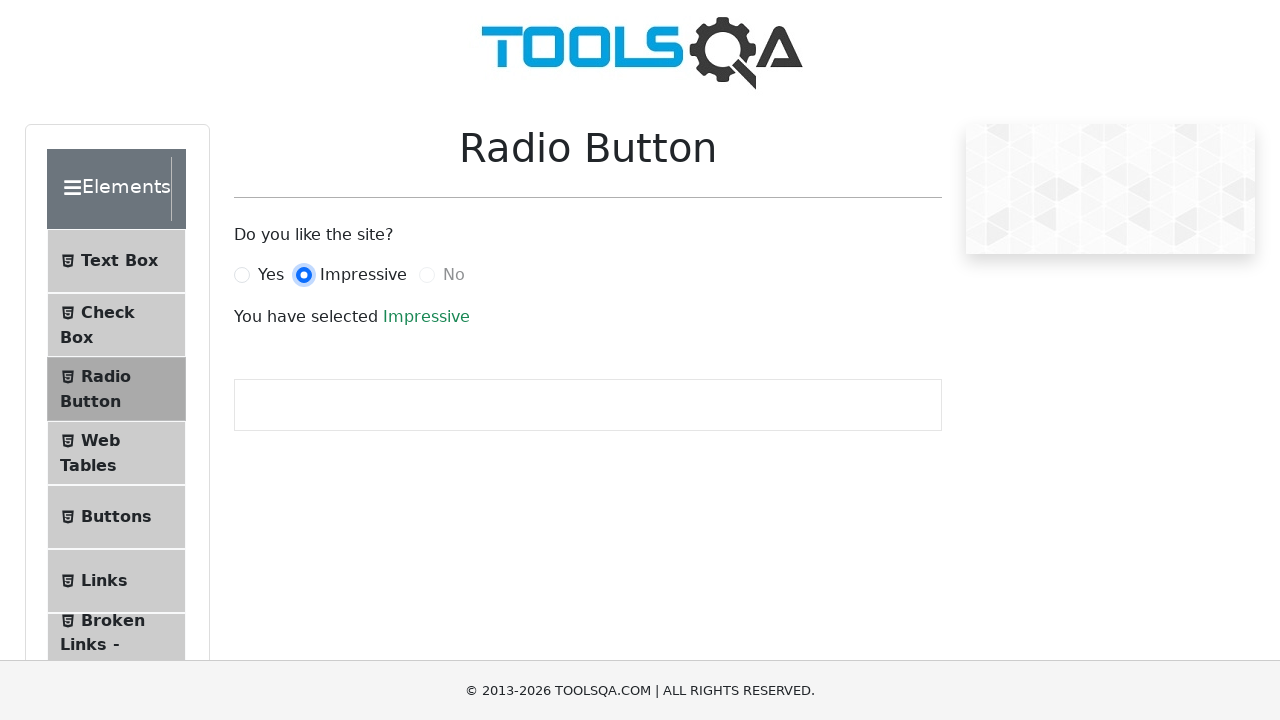

Retrieved radio button ID: noRadio
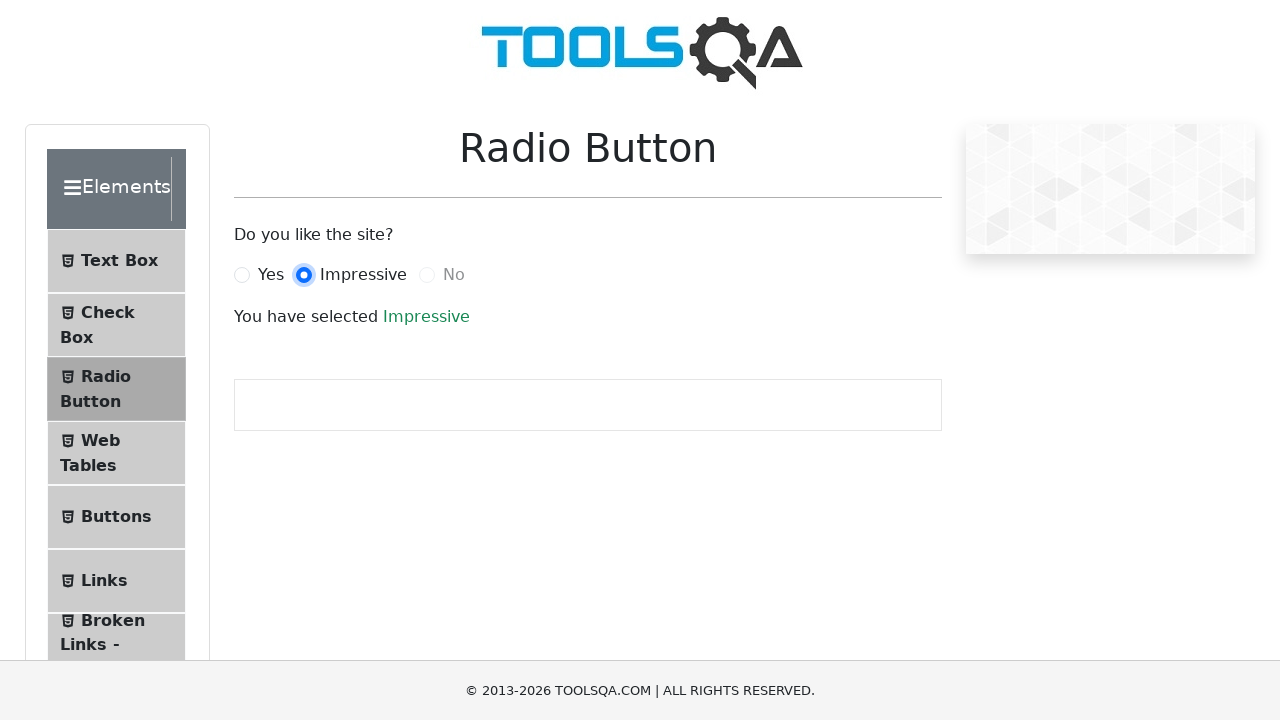

Radio button noRadio is not enabled, skipping
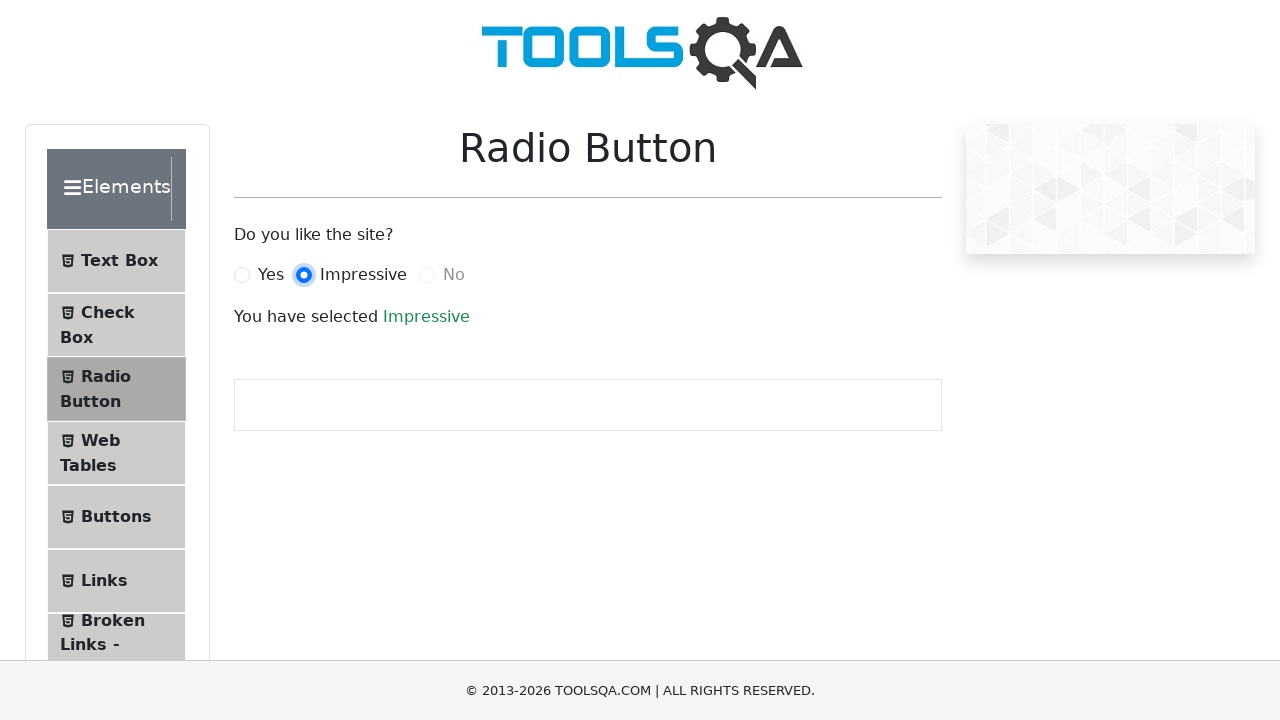

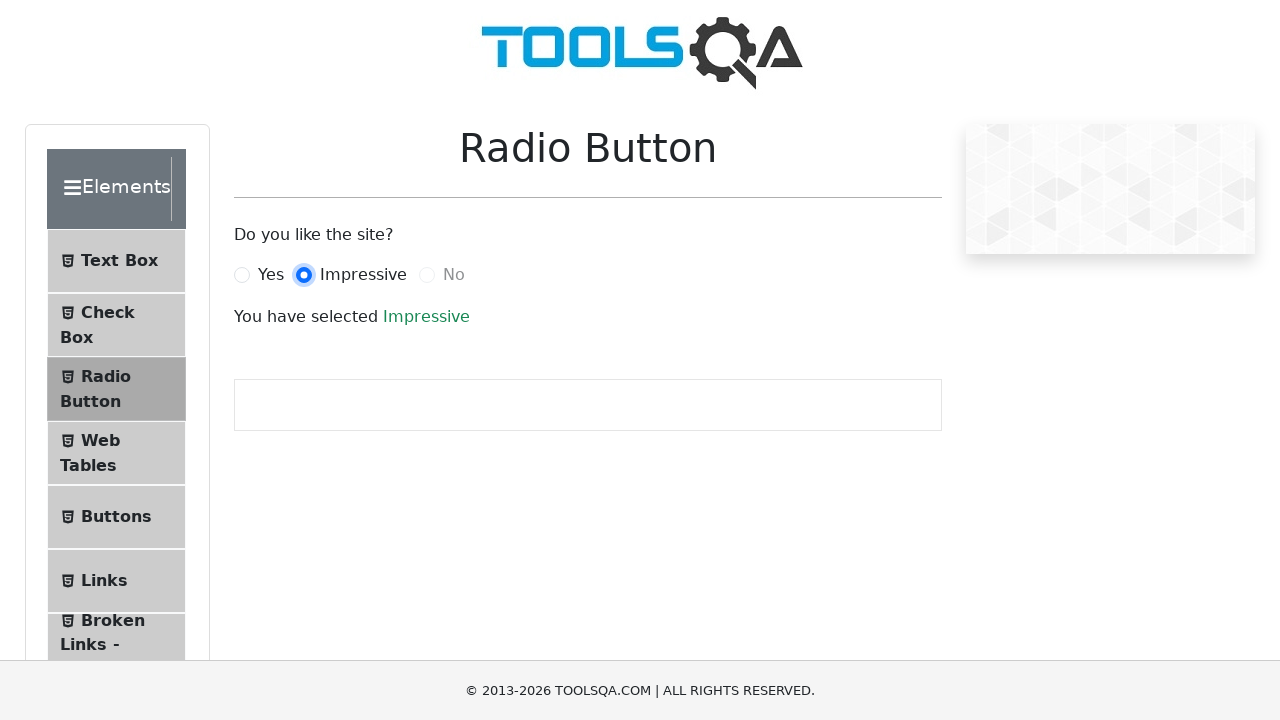